Tests that the page title is not the lowercase string "youtube"

Starting URL: https://www.youtube.com

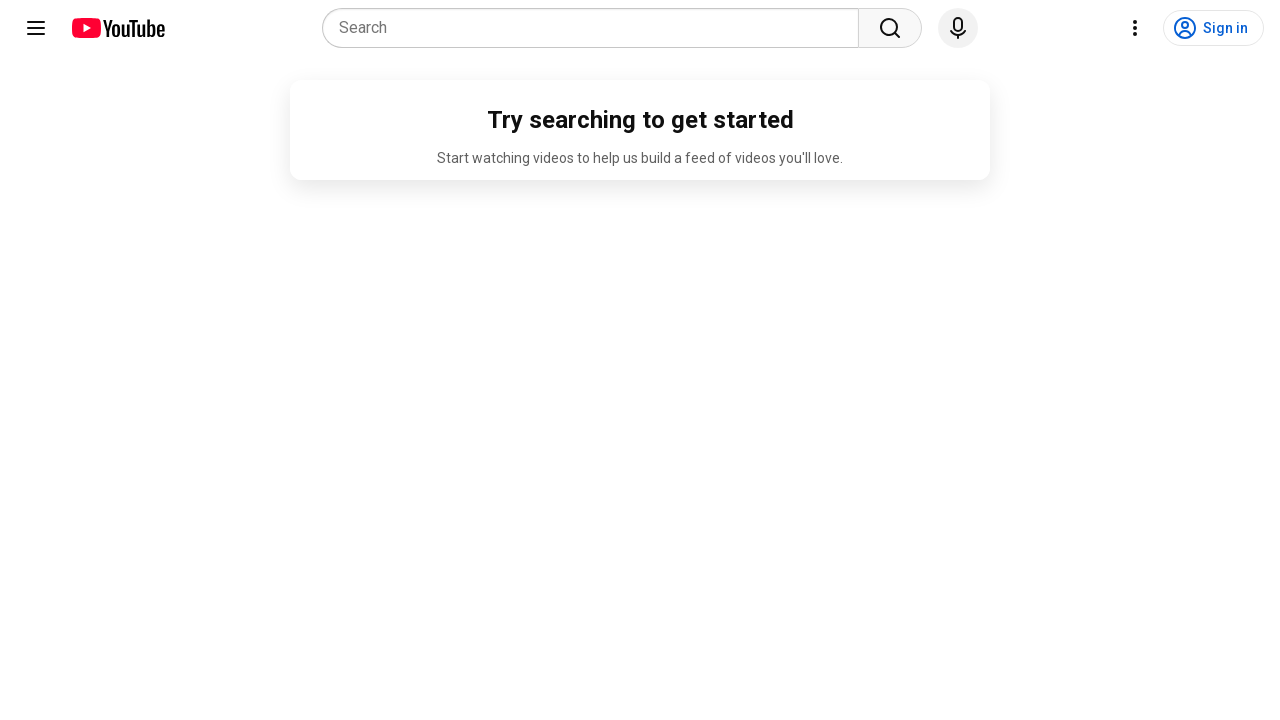

Navigated to https://www.youtube.com
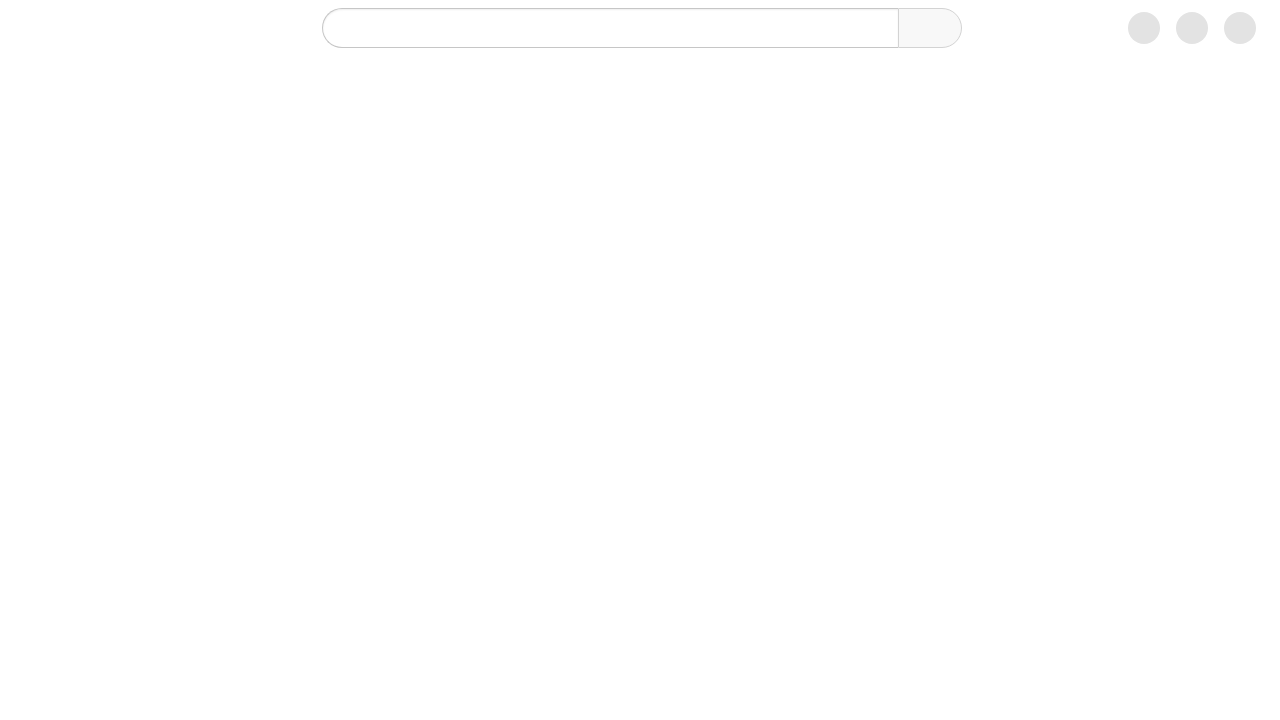

Verified page title is not the lowercase string 'youtube'
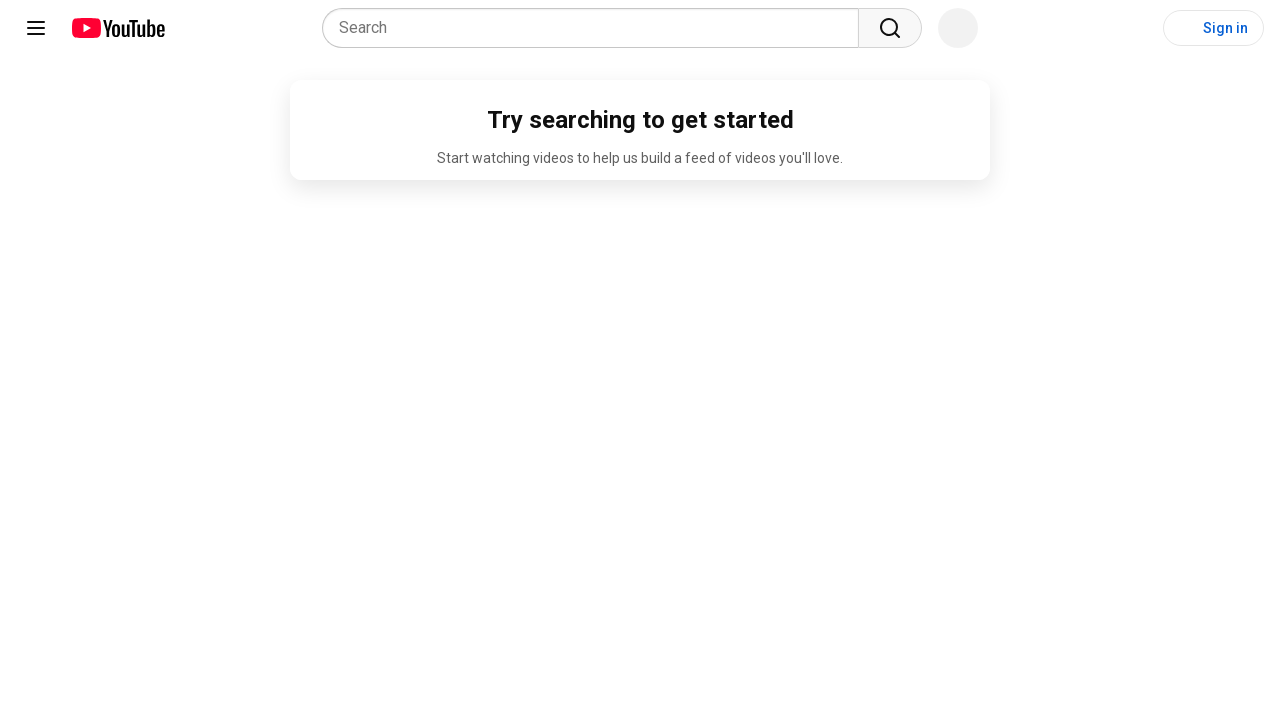

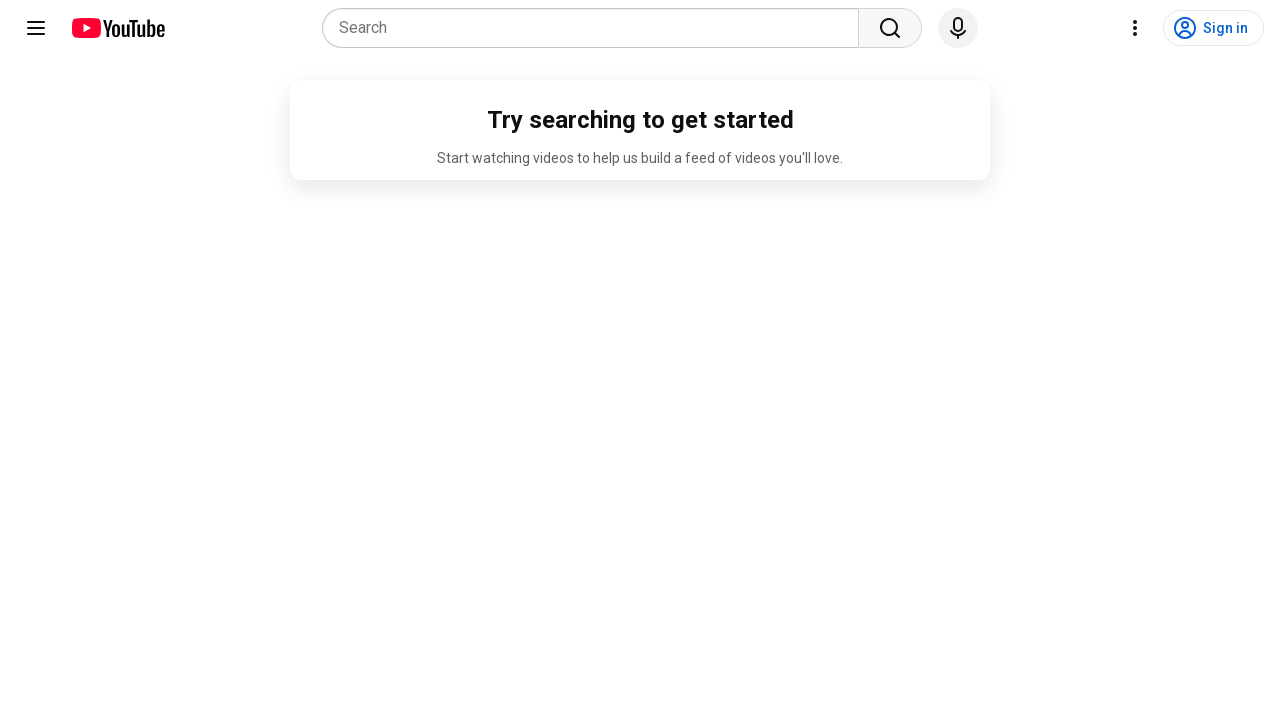